Tests adding a todo item to the TodoMVC application by filling the input box and pressing Enter, then verifying the todo appears in the list

Starting URL: https://demo.playwright.dev/todomvc

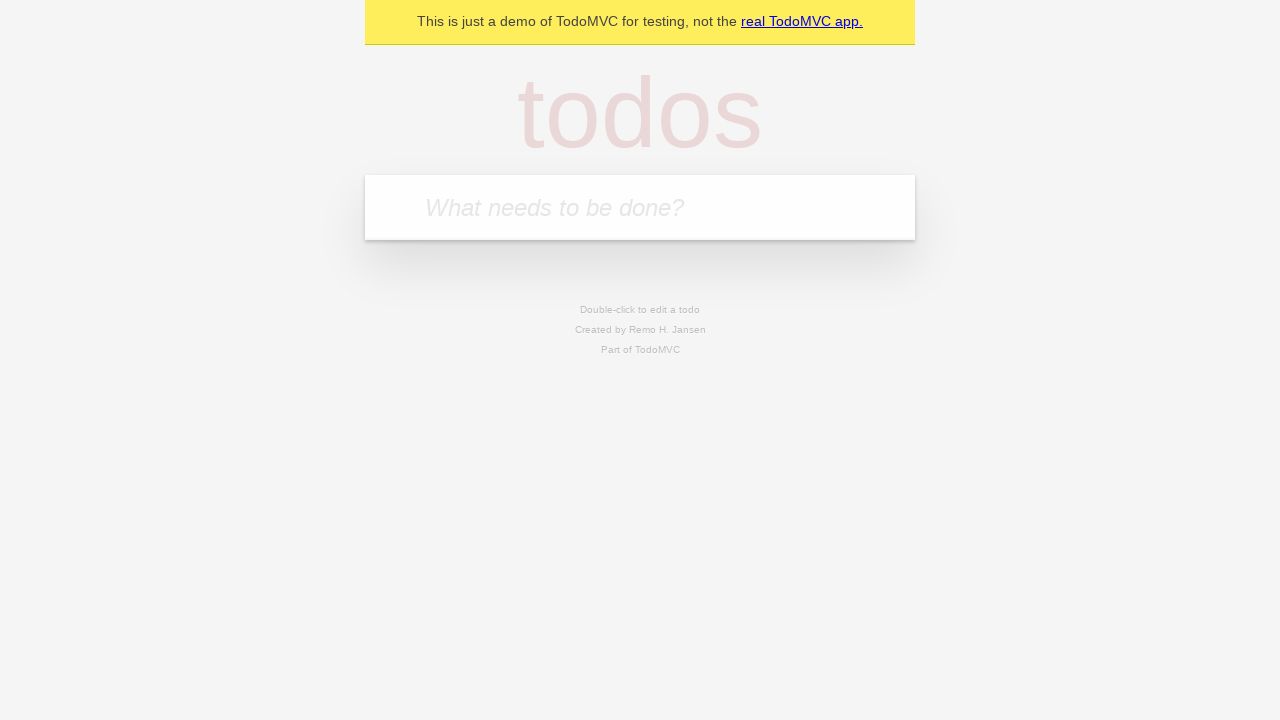

Located the todo input box
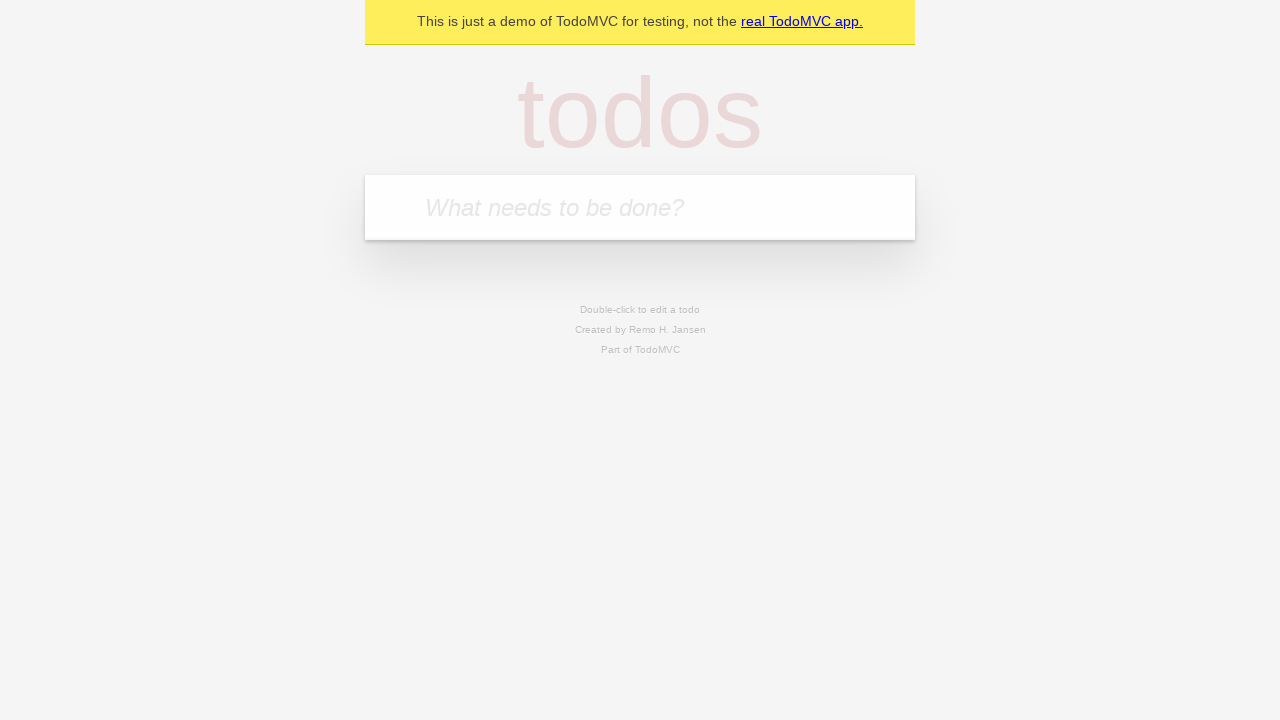

Located the todo list
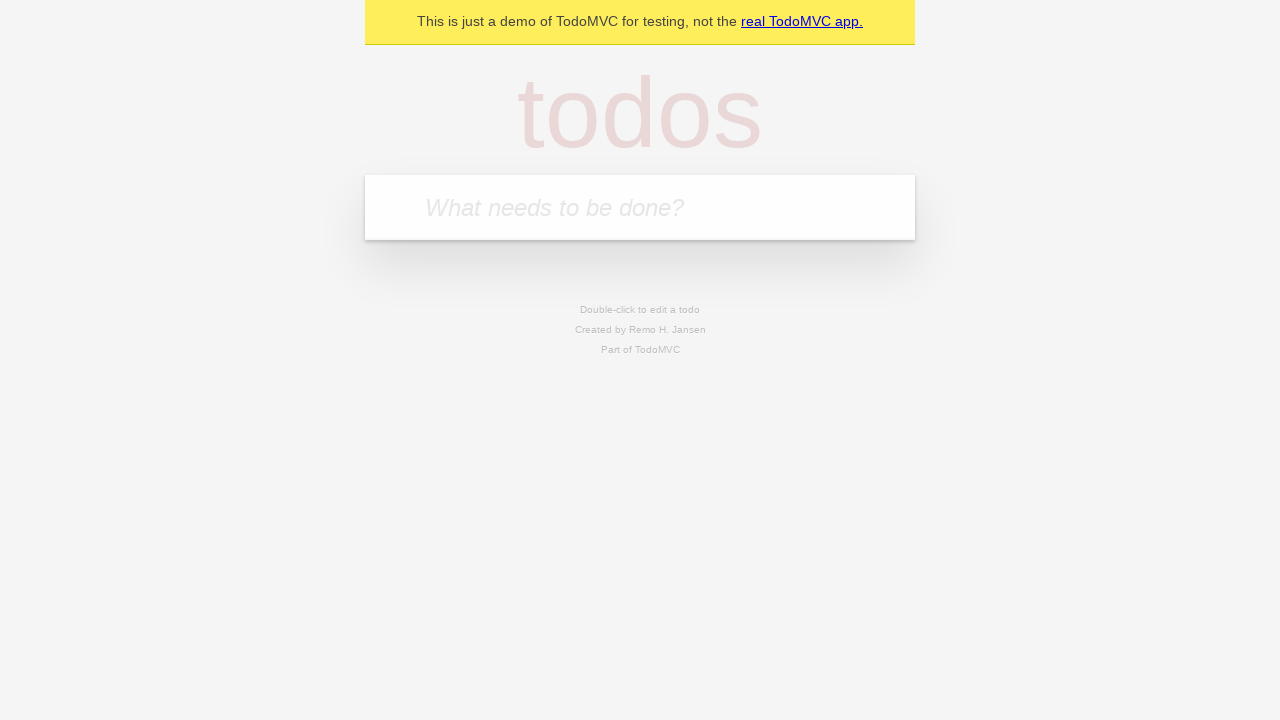

Filled input box with 'Learn JavaScript' on input.new-todo
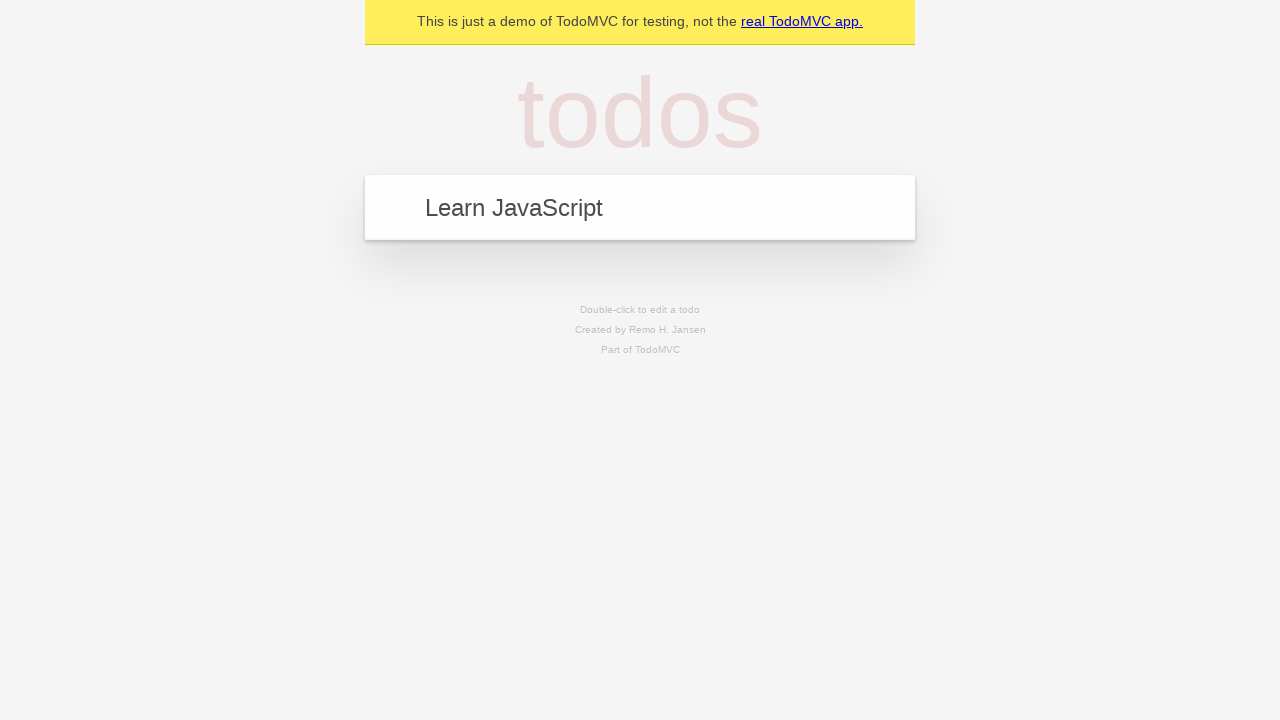

Pressed Enter to add the todo item on input.new-todo
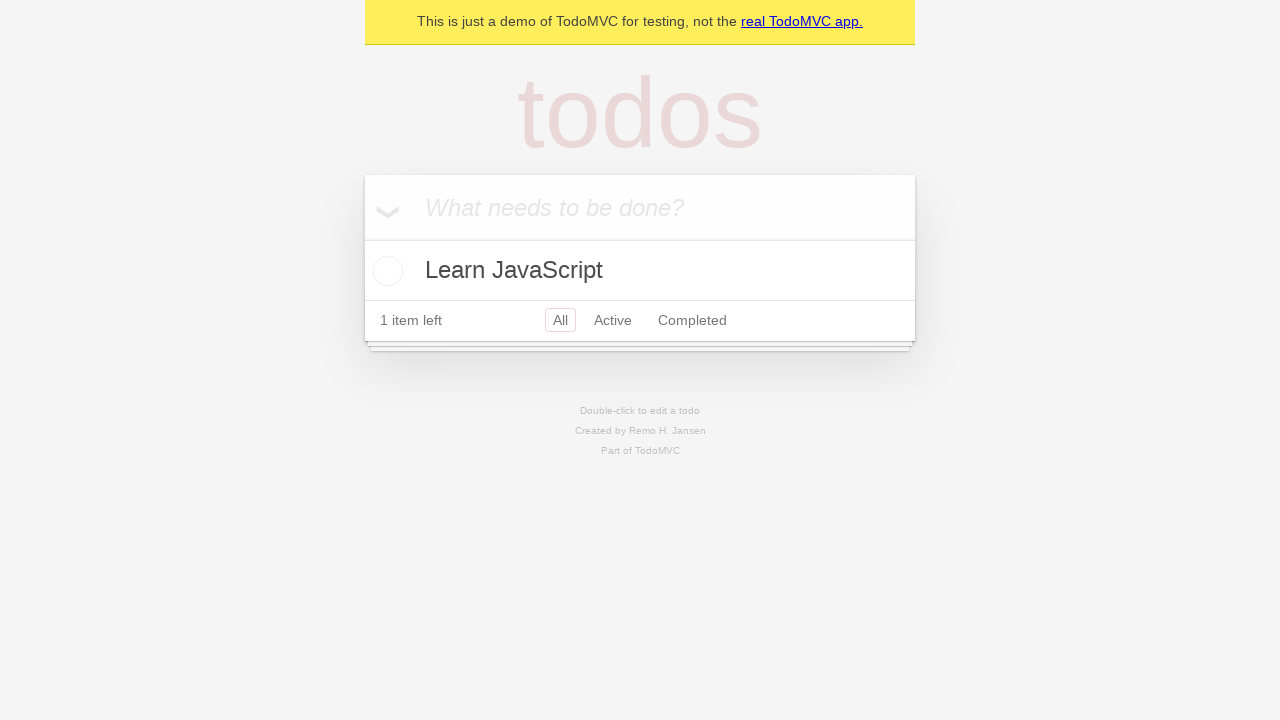

Todo item appeared in the list
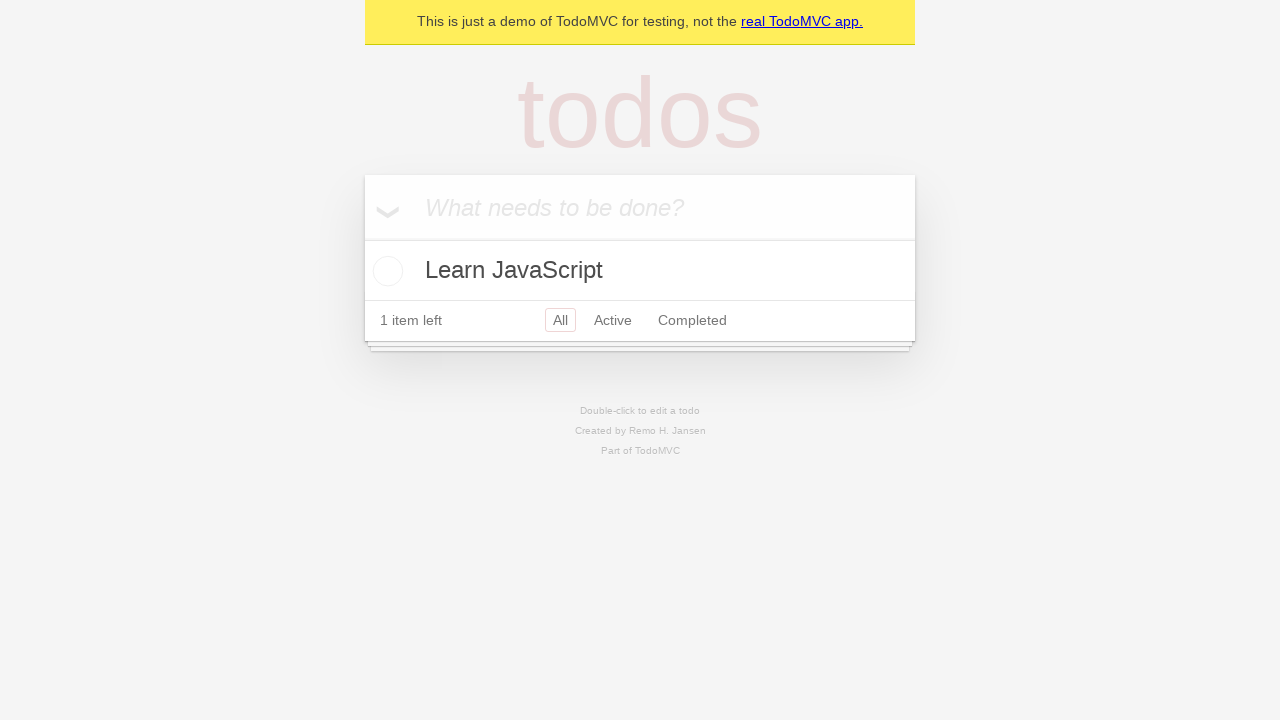

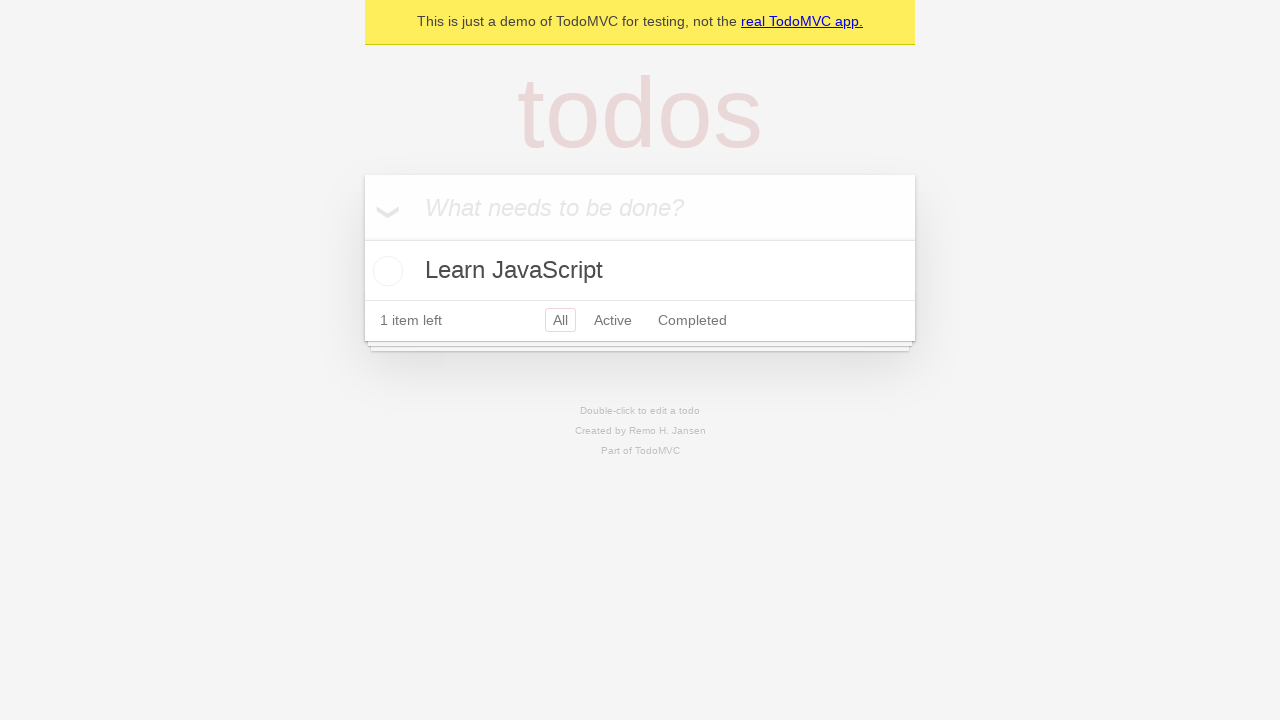